Tests login form validation by submitting a username with an empty password field and verifying that the appropriate error message "Password is required" is displayed.

Starting URL: https://www.saucedemo.com/

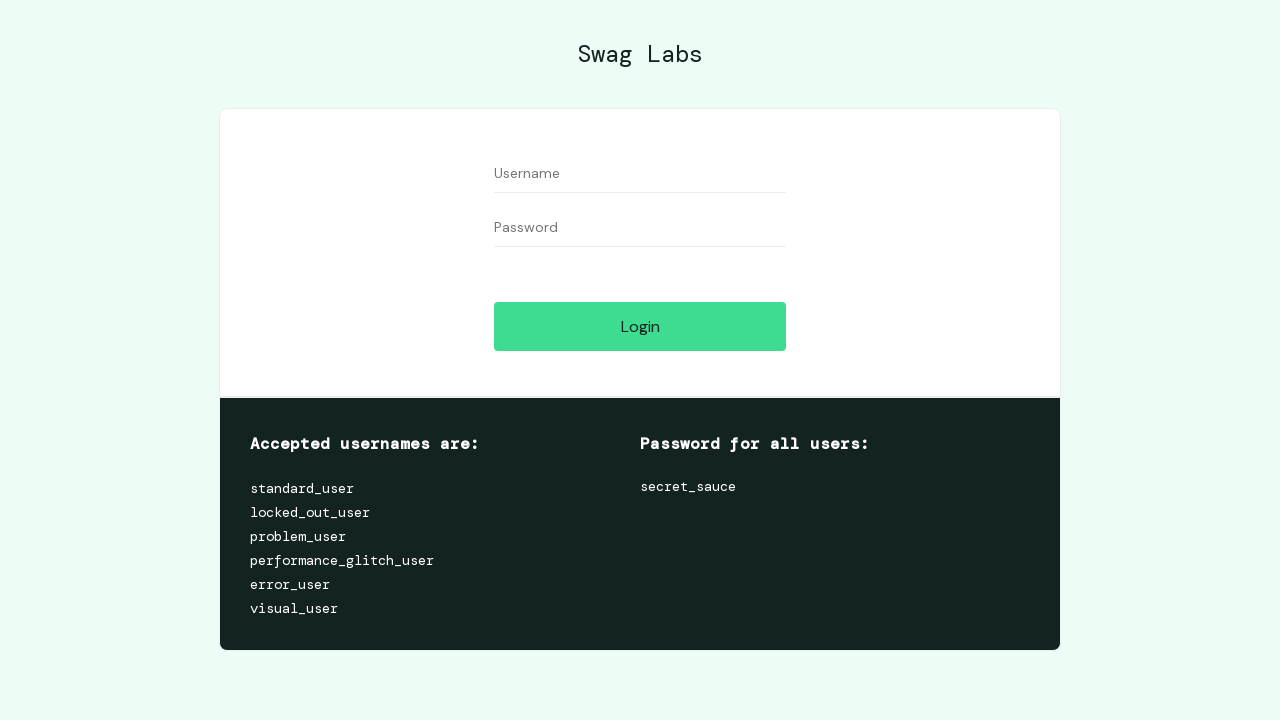

Page loaded and network idle state reached
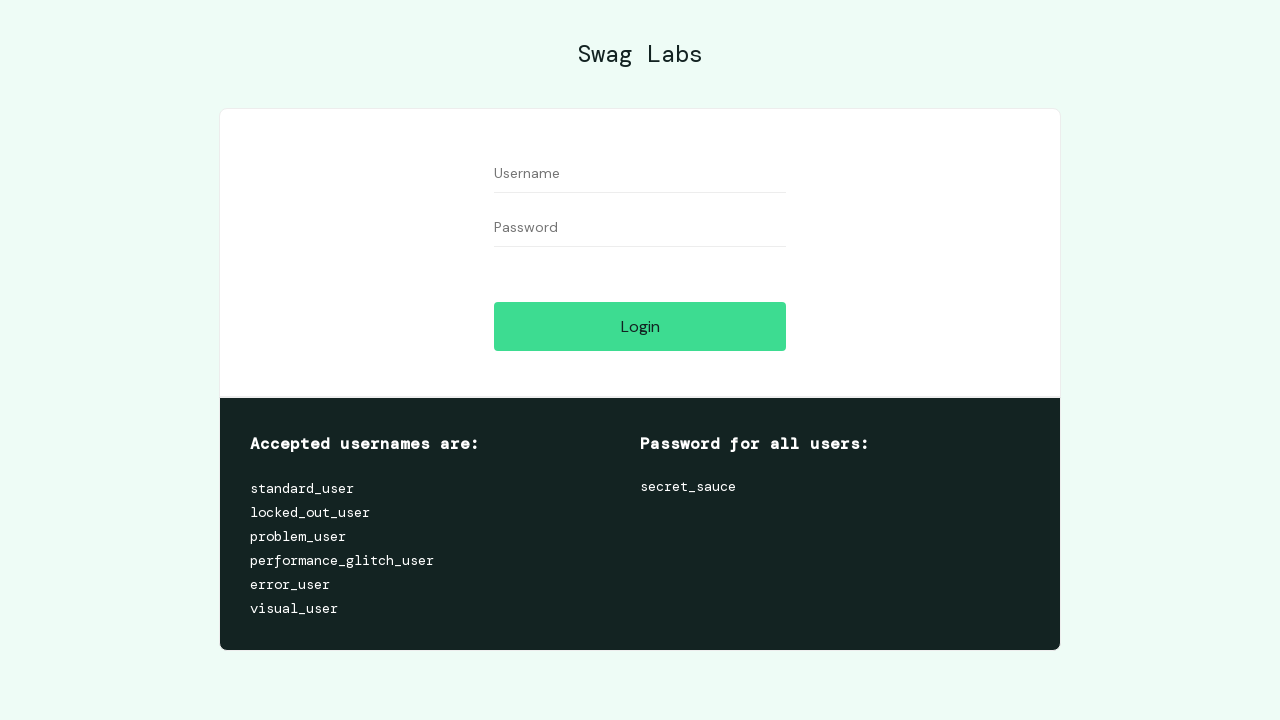

Filled username field with 'standard_user' on form #user-name
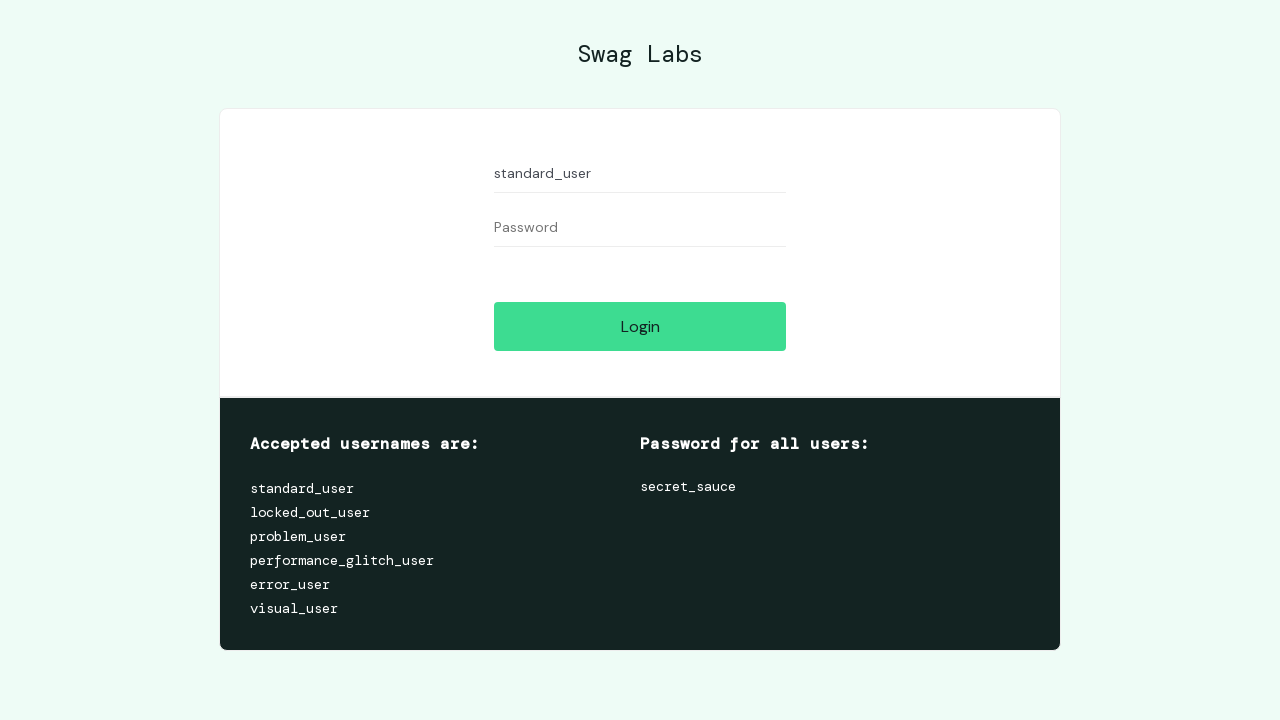

Left password field empty for negative test validation on form #password
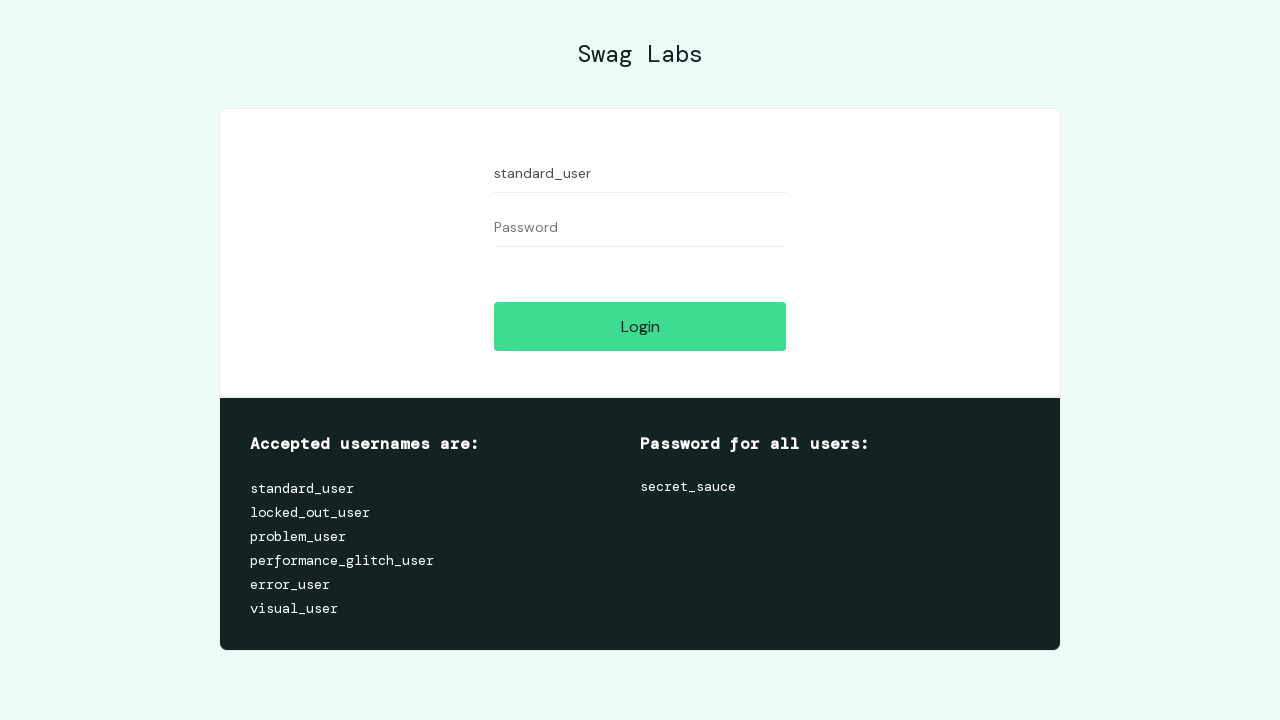

Clicked login button with empty password at (640, 326) on form #login-button
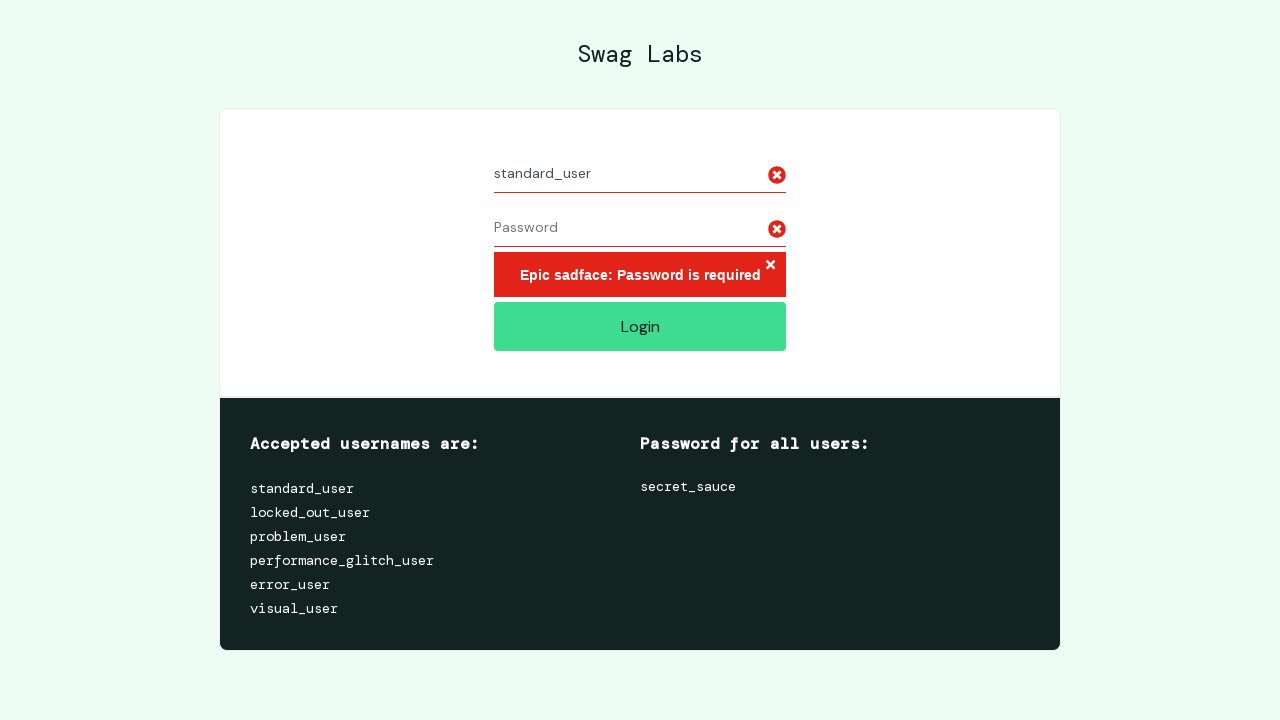

Verified error message 'Epic sadface: Password is required' is displayed
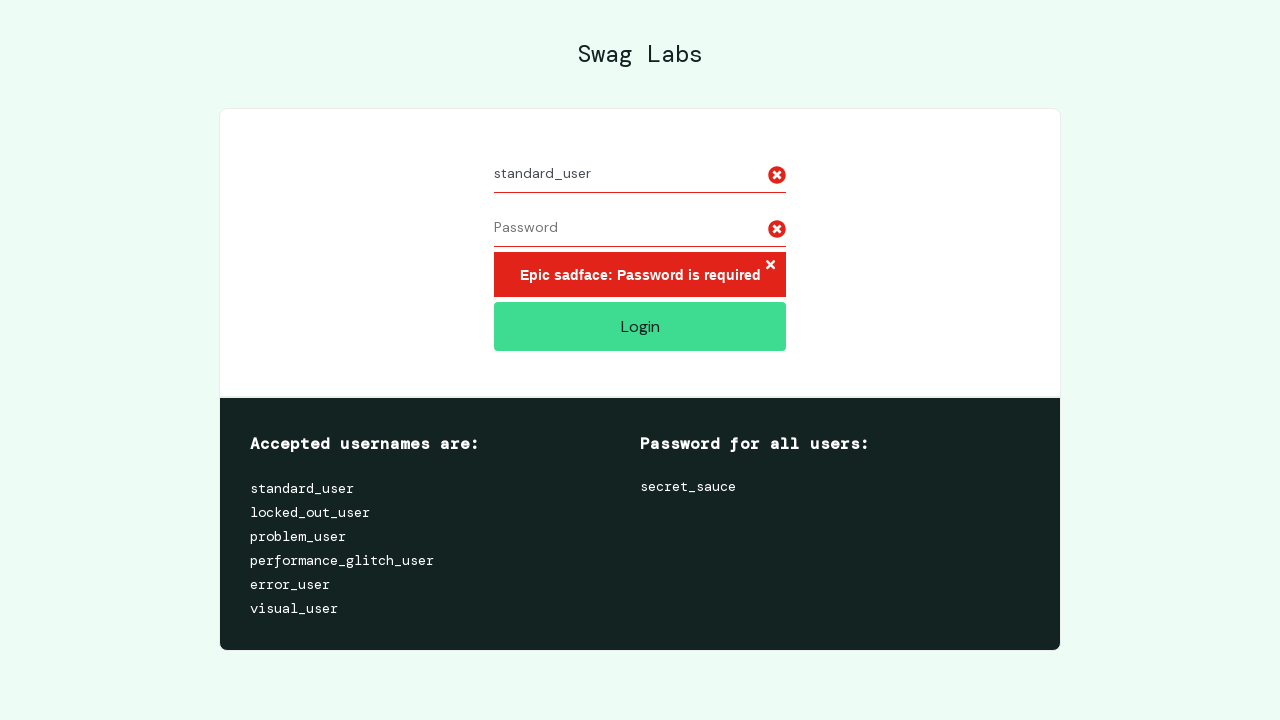

Confirmed login button is still visible, user remained on login page
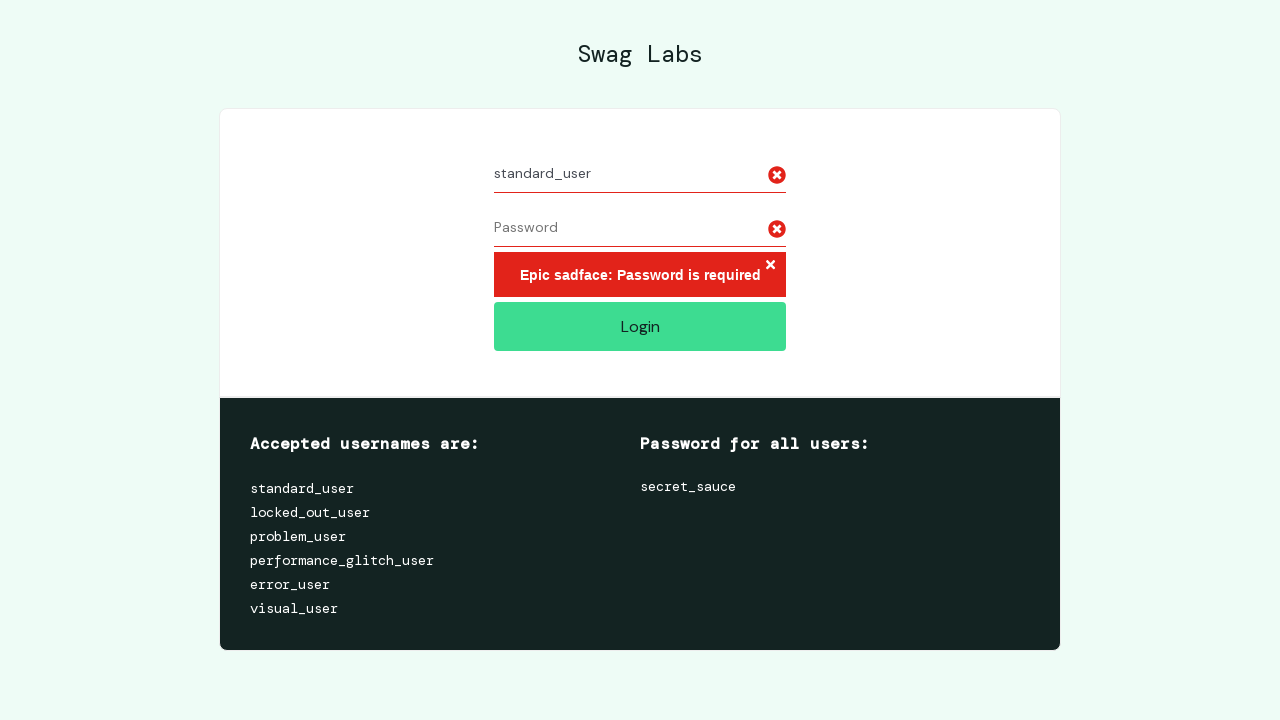

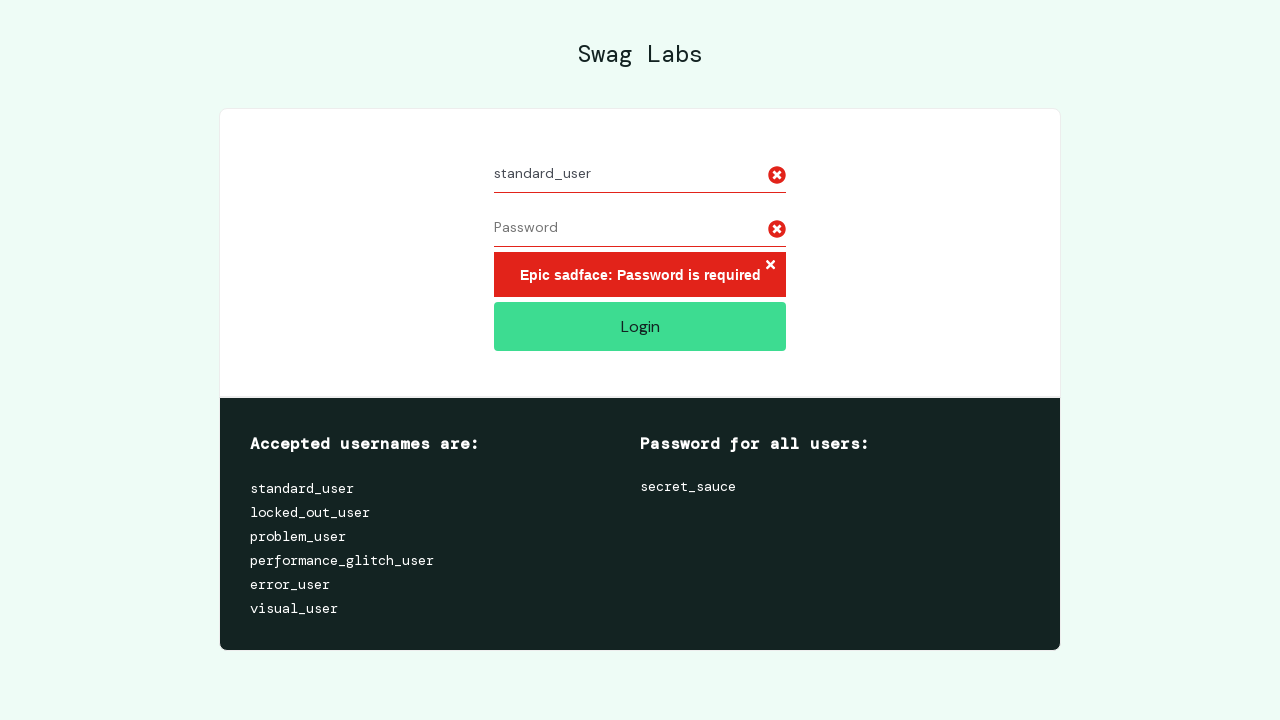